Tests error handling by navigating to a non-existent page, then recovering by returning to the main page

Starting URL: https://ucl-auction.preview.emergentagent.com/nonexistent-page

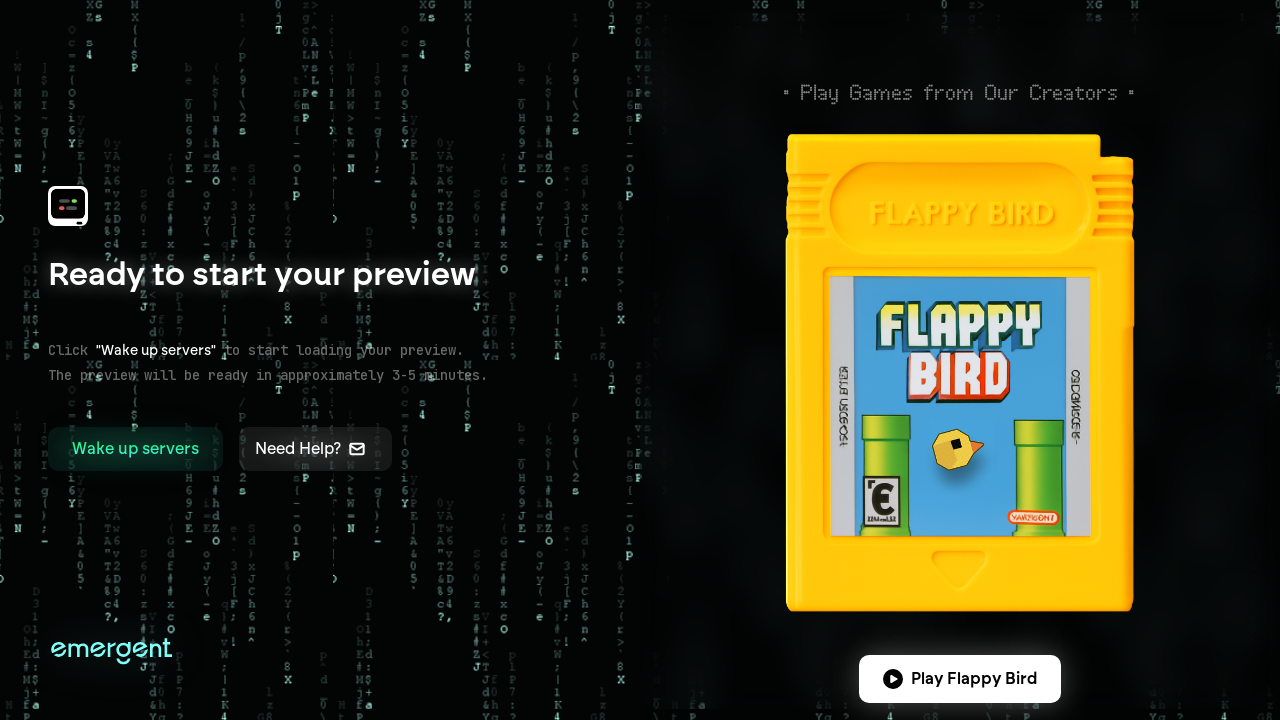

Checked for 404 error indicators on non-existent page
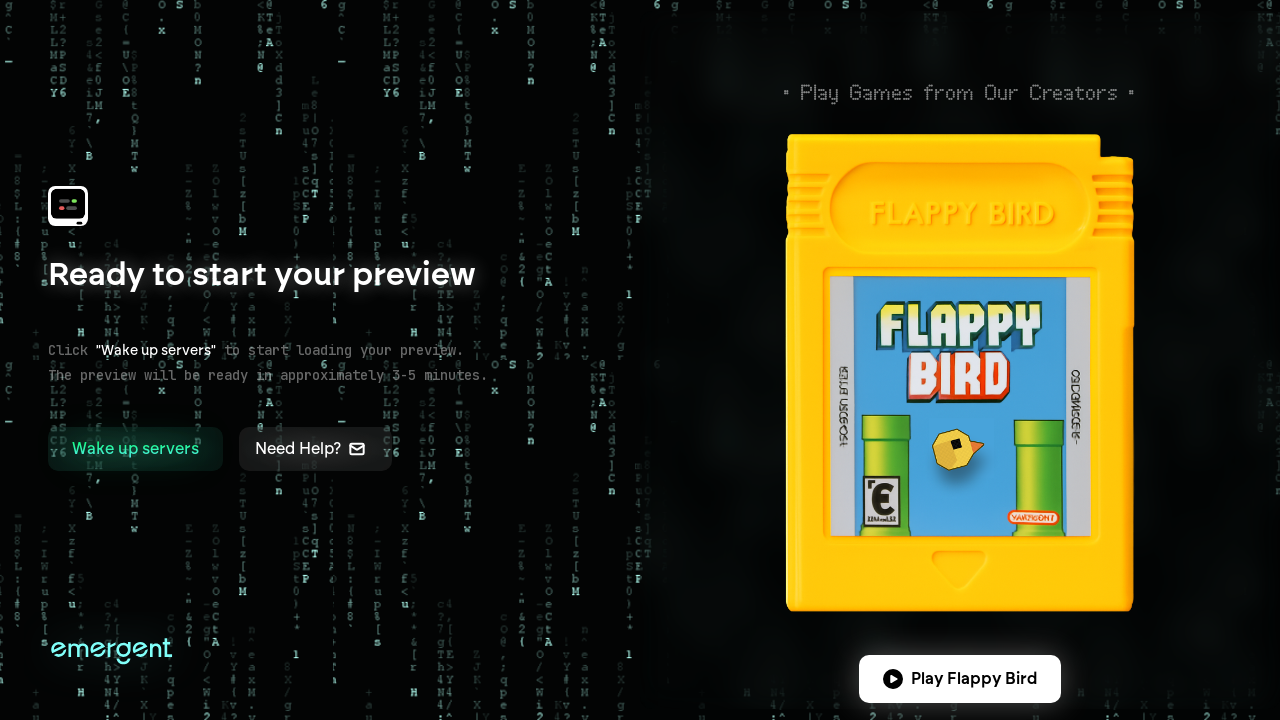

Navigated back to main page to verify recovery
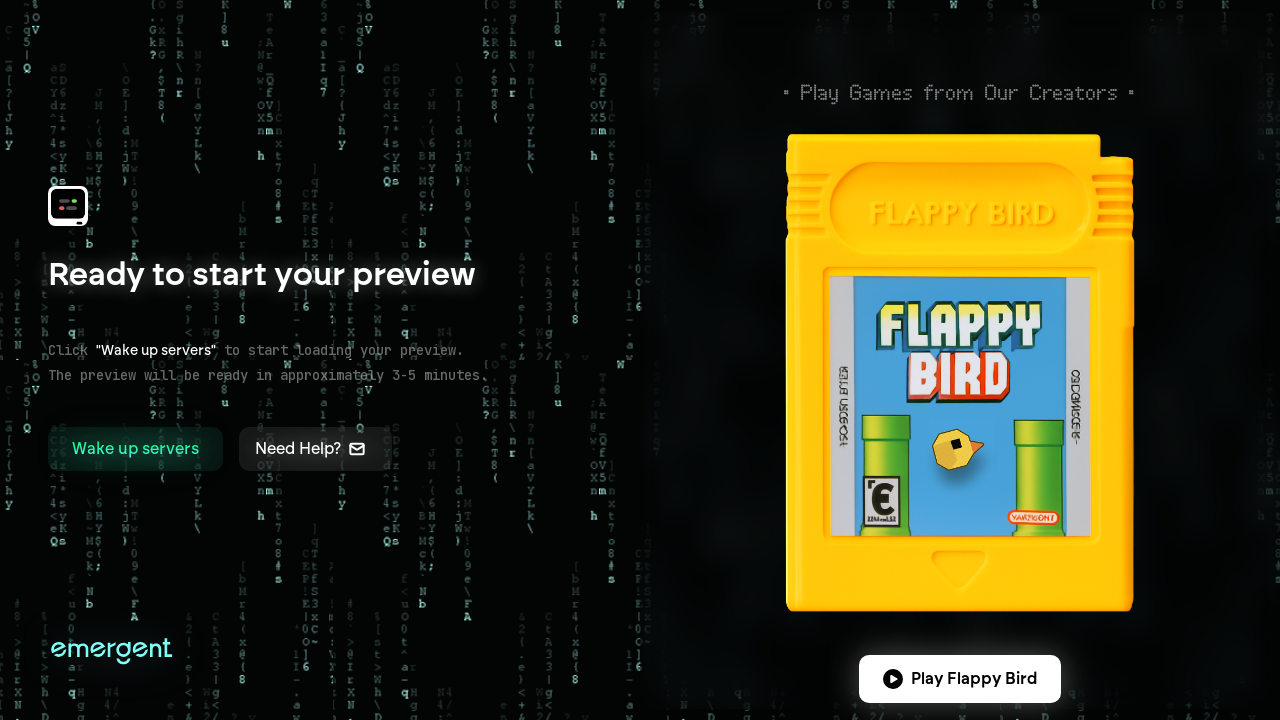

Verified body element is visible on main page
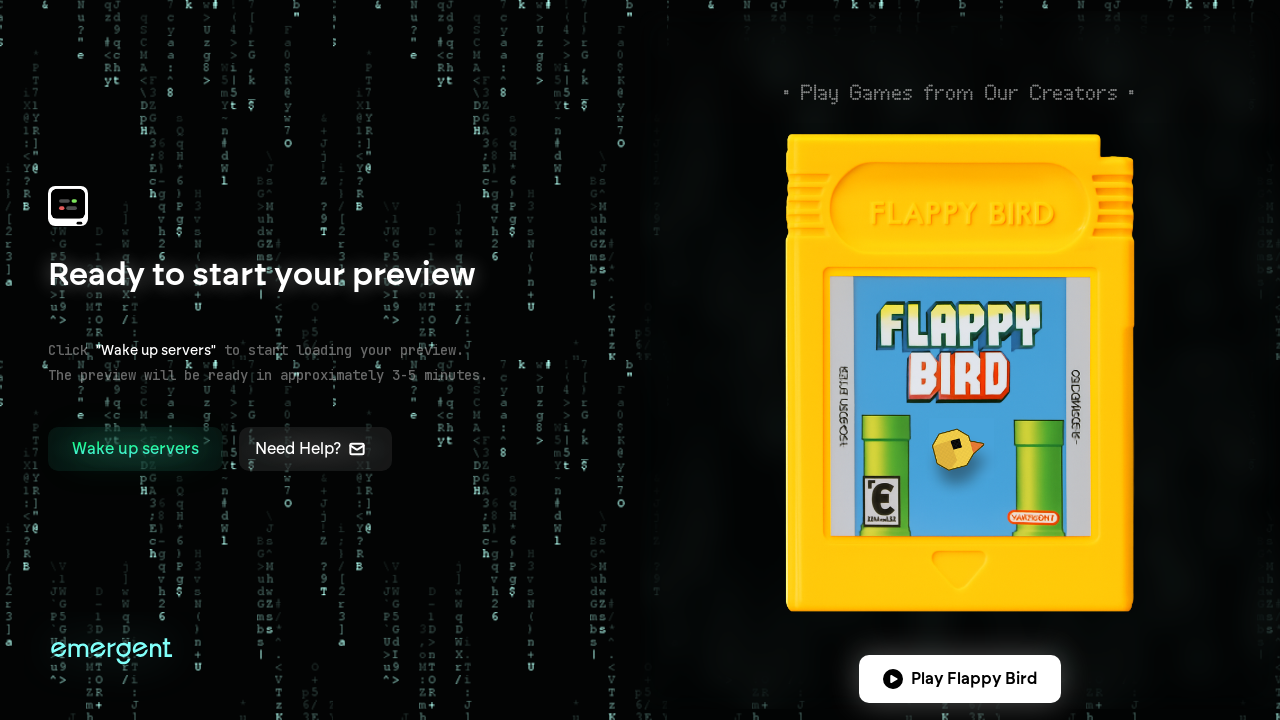

Assertion passed: application handles errors gracefully
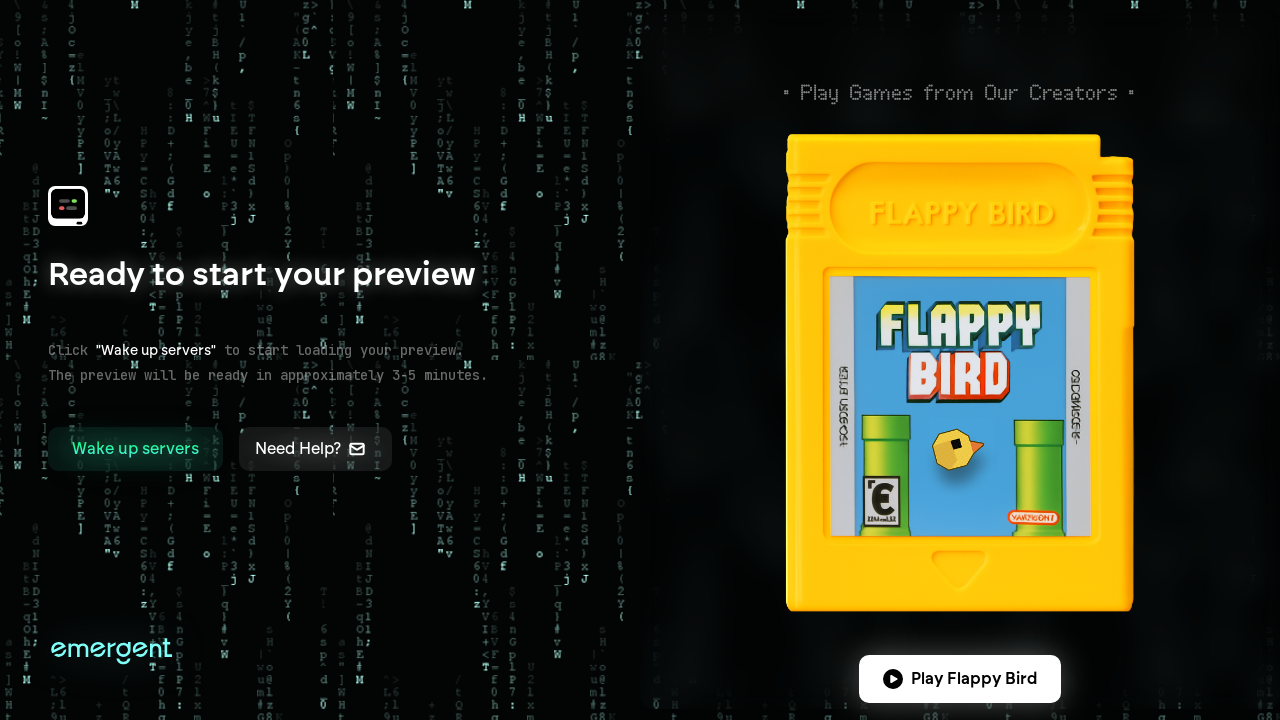

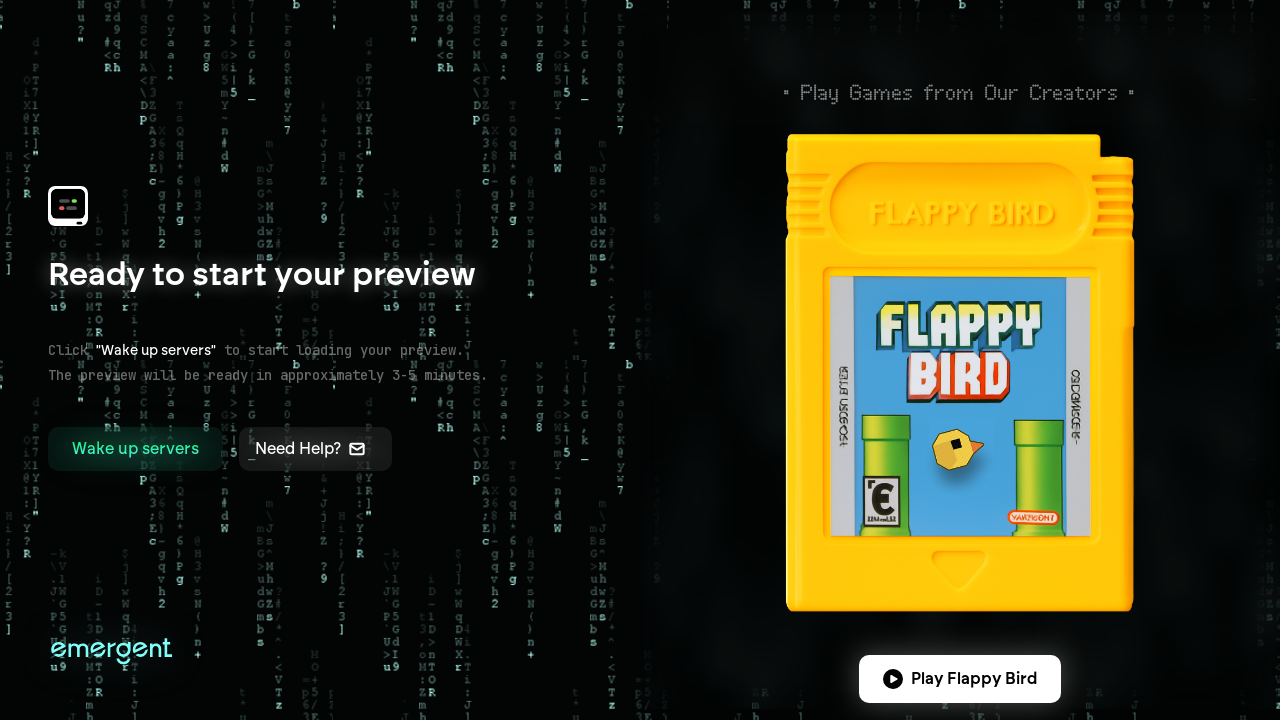